Tests radio button functionality by clicking the hockey radio button and verifying its selection state

Starting URL: https://practice.cydeo.com/radio_buttons

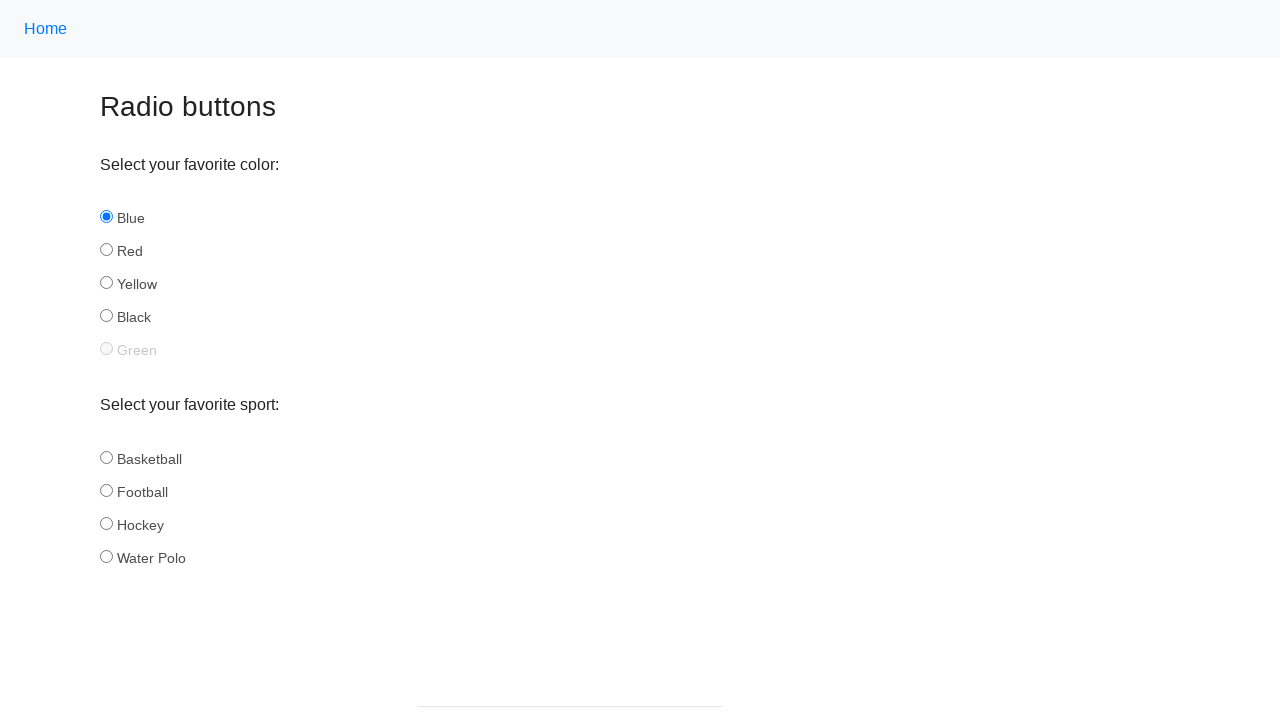

Clicked the hockey radio button at (106, 523) on input#hockey
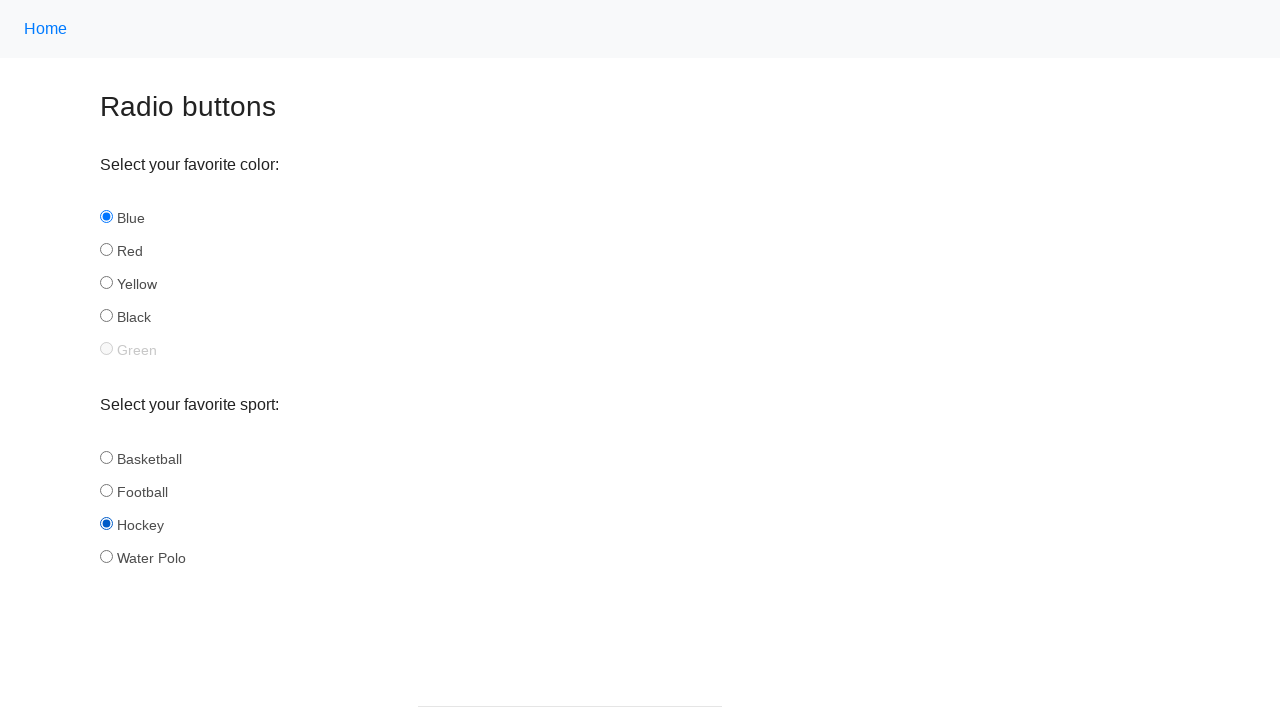

Located the hockey radio button element
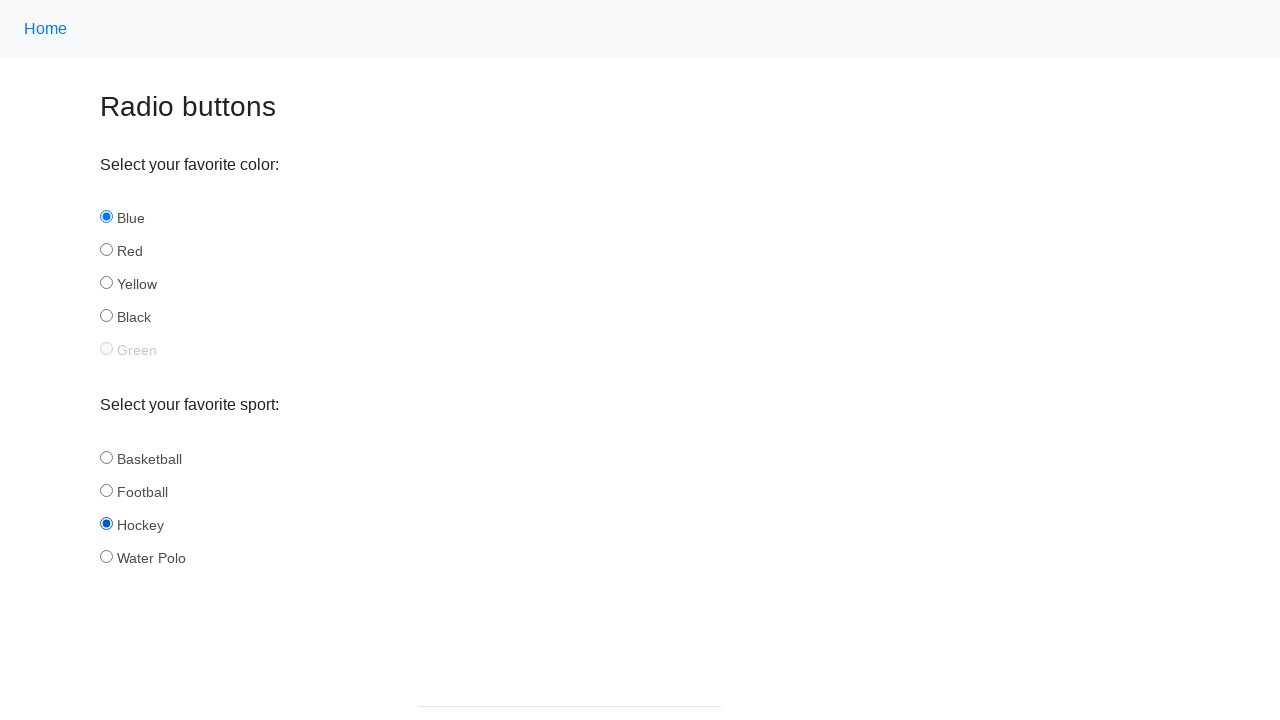

Verified that hockey radio button is checked
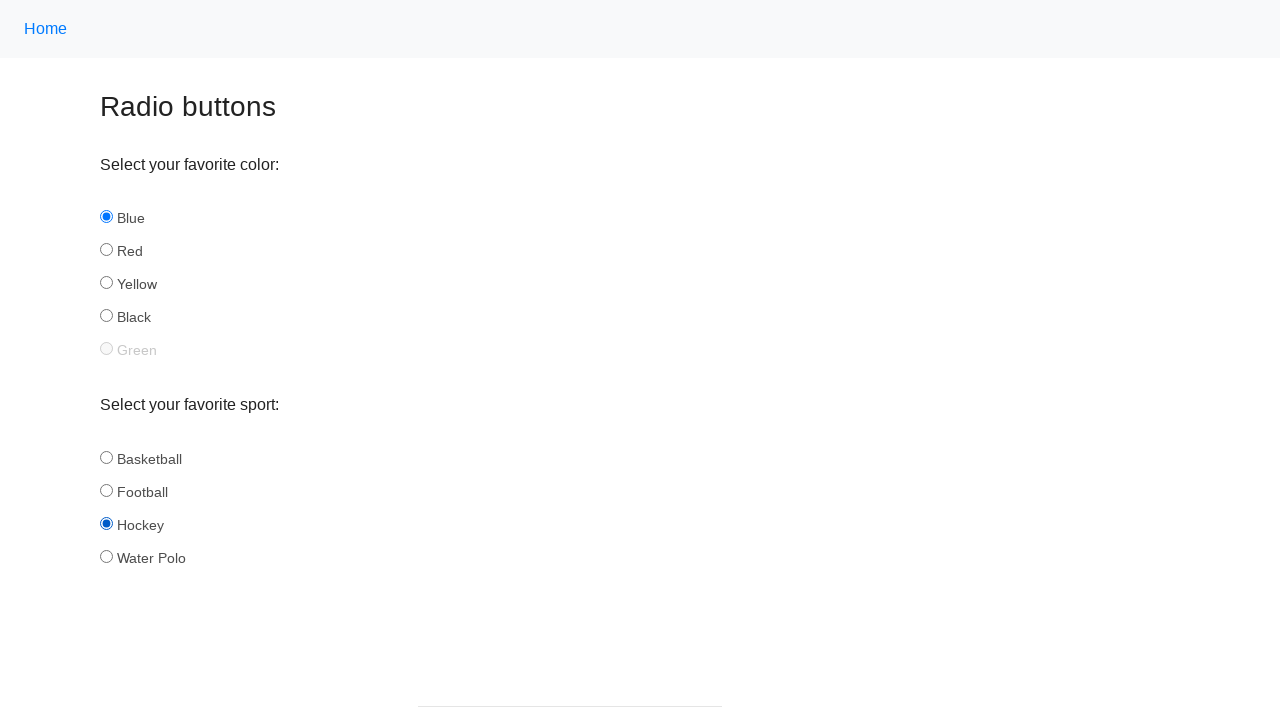

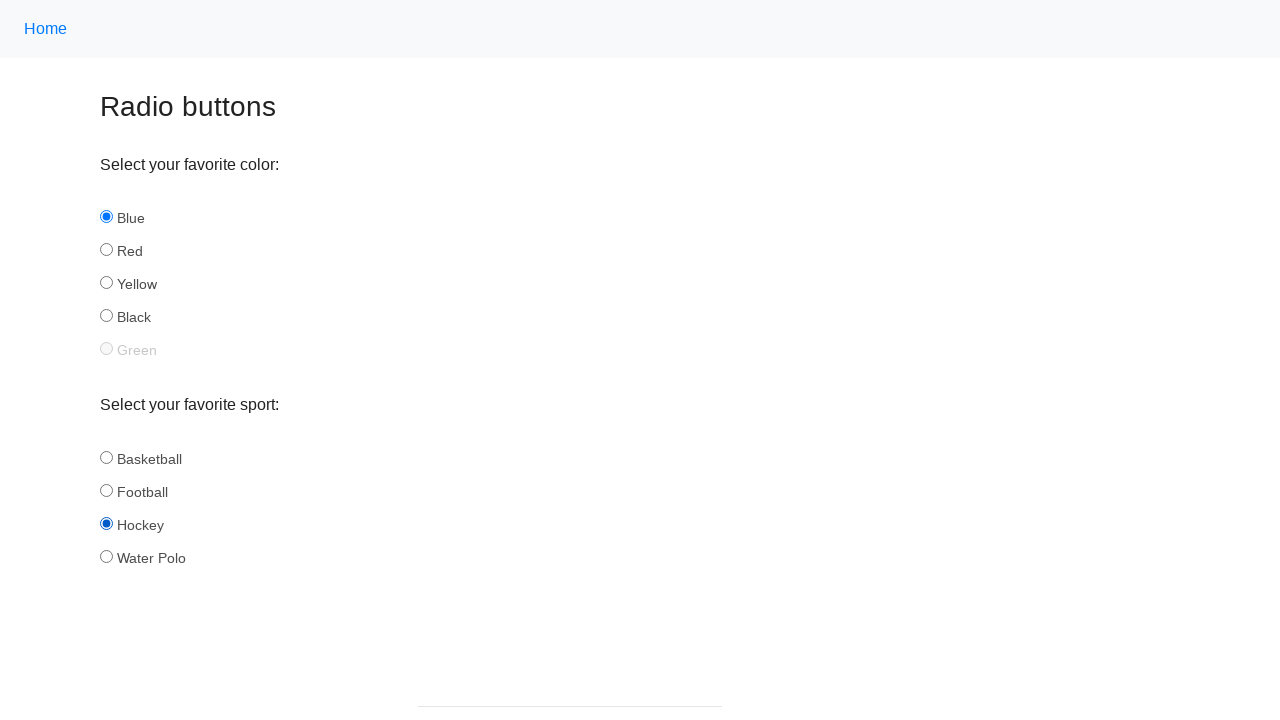